Tests JavaScript prompt alert functionality by triggering a prompt, entering text, and accepting it

Starting URL: https://training-support.net/webelements/alerts

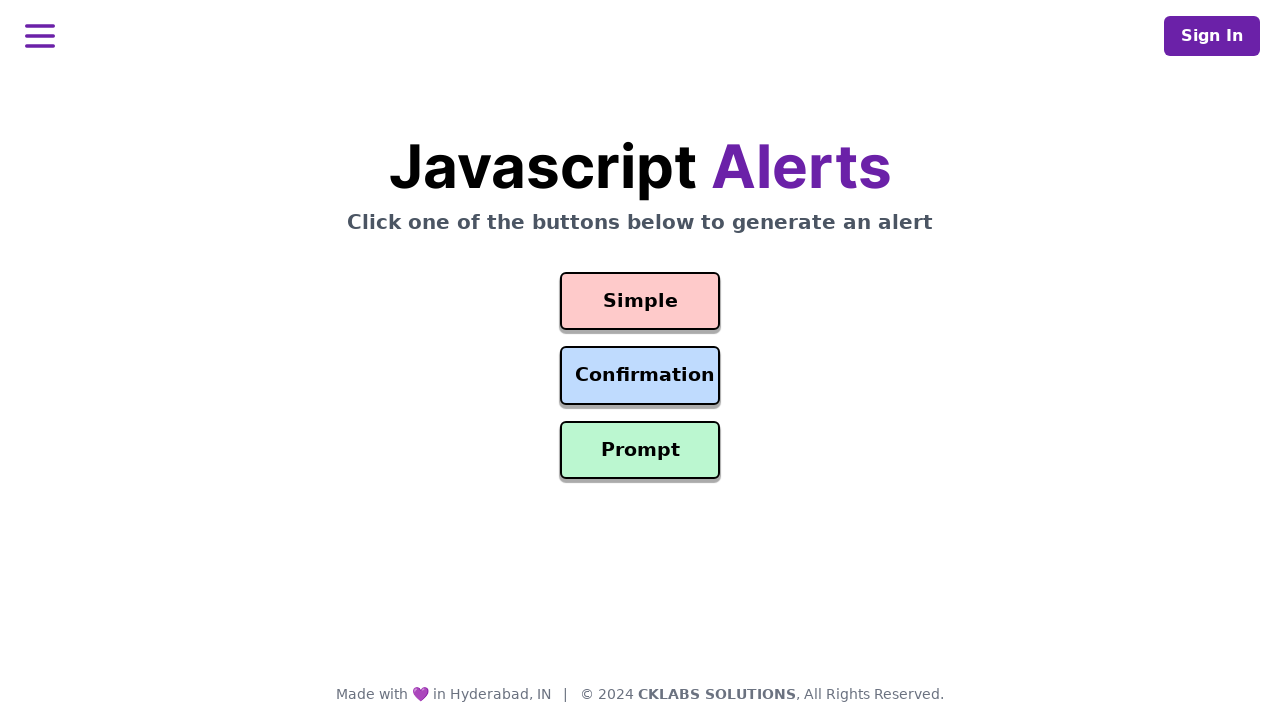

Clicked the prompt button to trigger alert at (640, 450) on #prompt
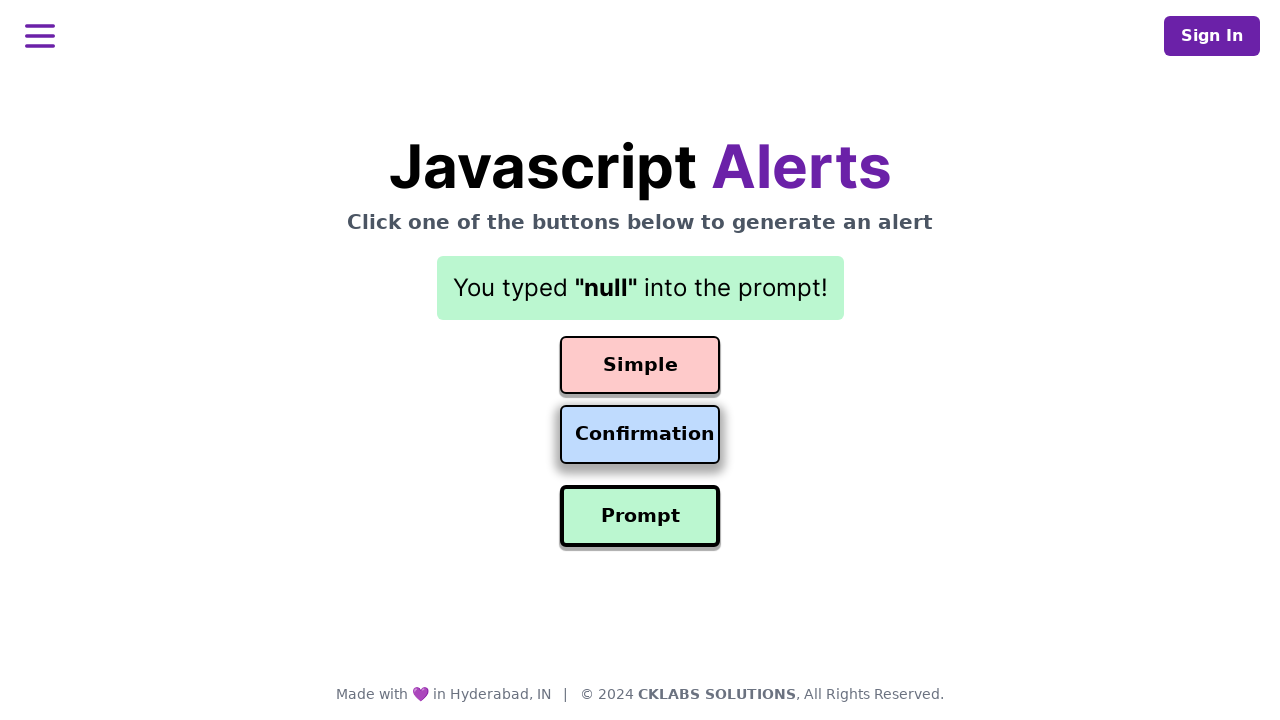

Set up dialog handler to accept prompt with text 'Awesome'
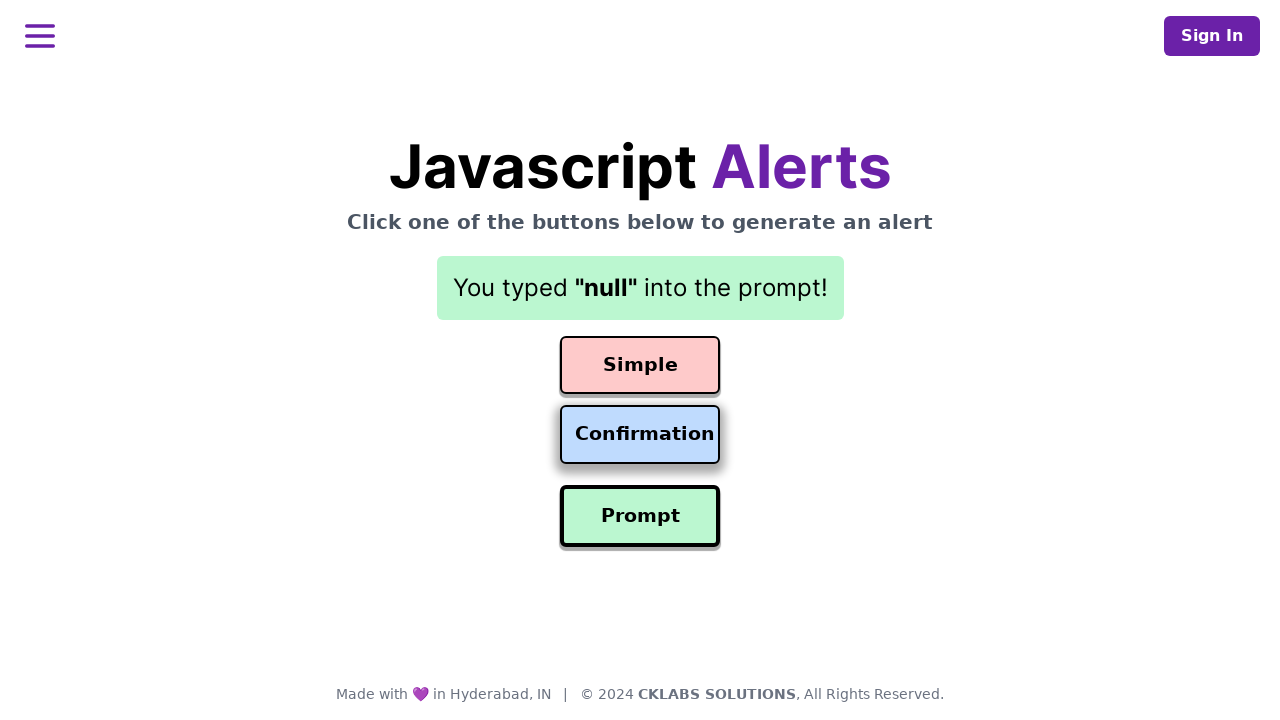

Clicked prompt button again to trigger the dialog at (640, 516) on #prompt
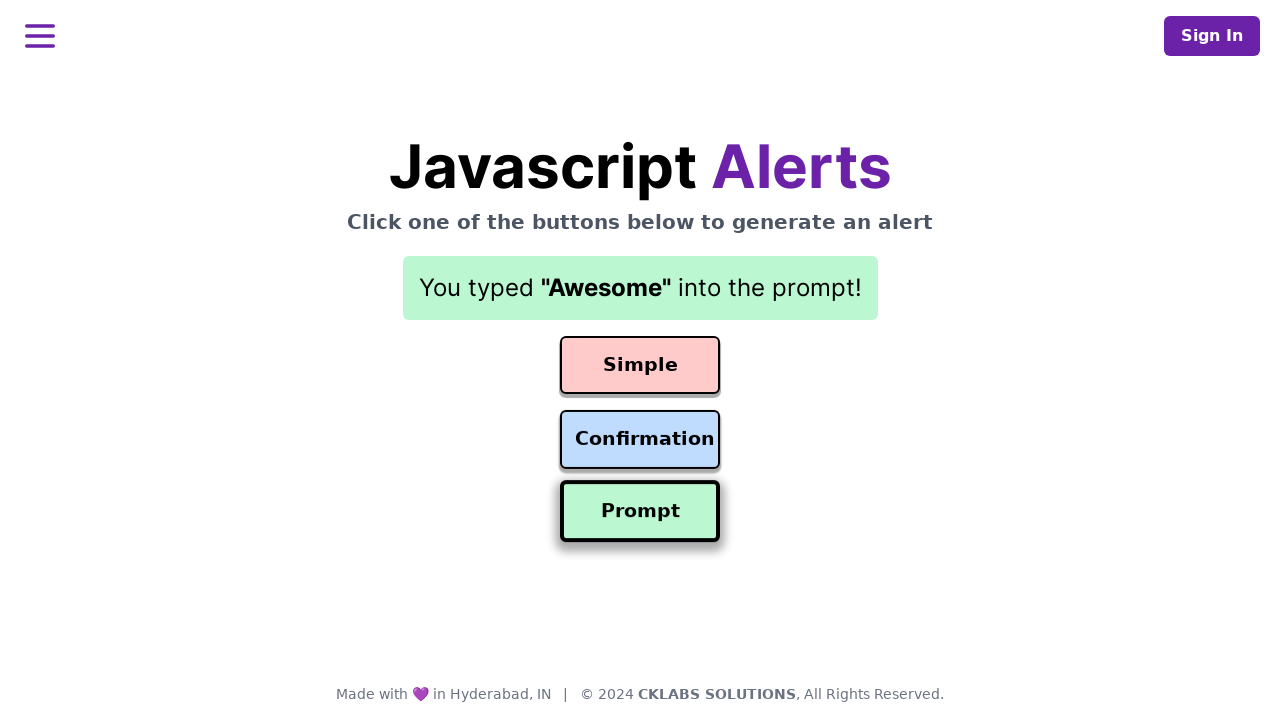

Waited for alert to be processed
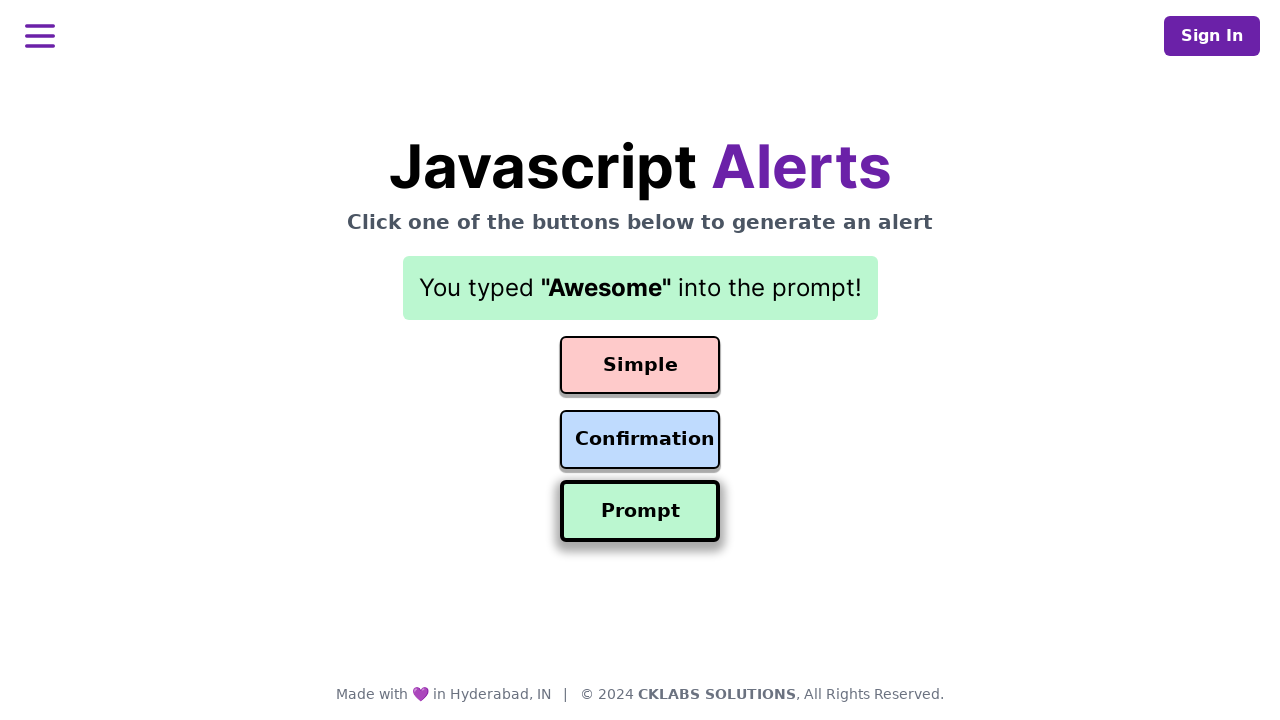

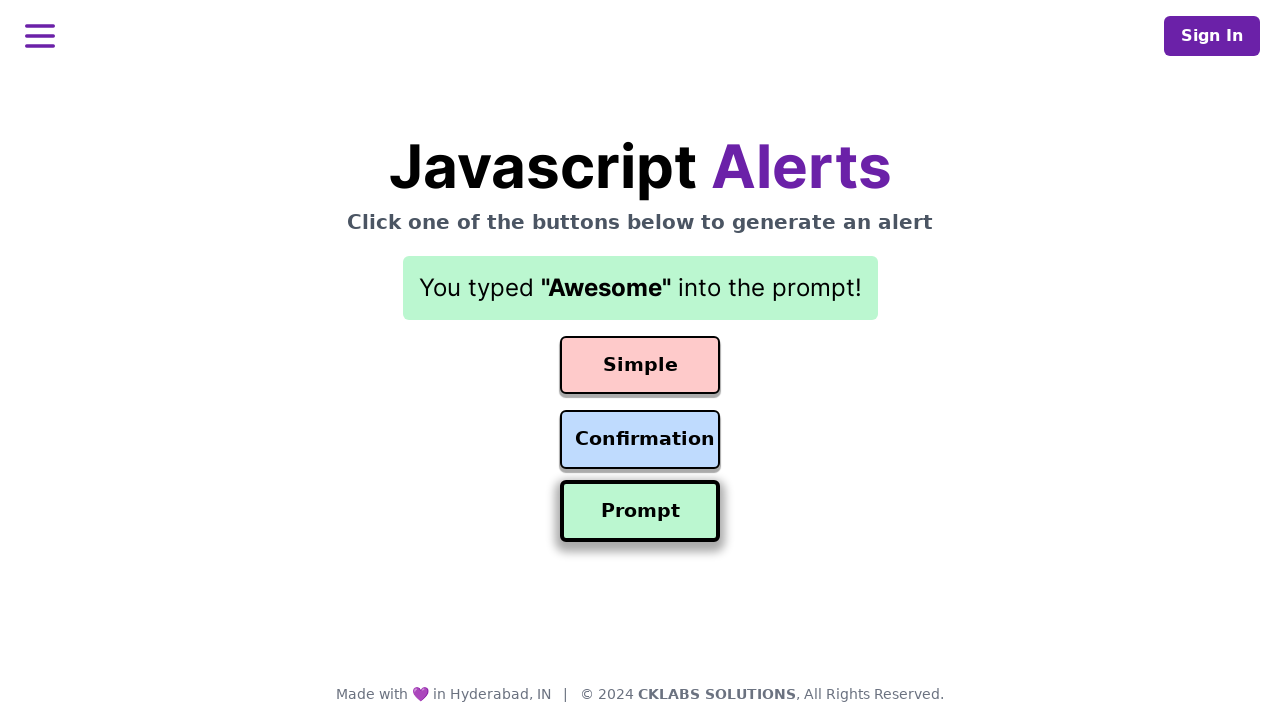